Tests filling a CPF number in the input field, clicking Insert, then Finalize, and finally List buttons to check if incomplete form submission is handled

Starting URL: https://ciscodeto.github.io/AcodemiaGerenciamento/yalunos.html

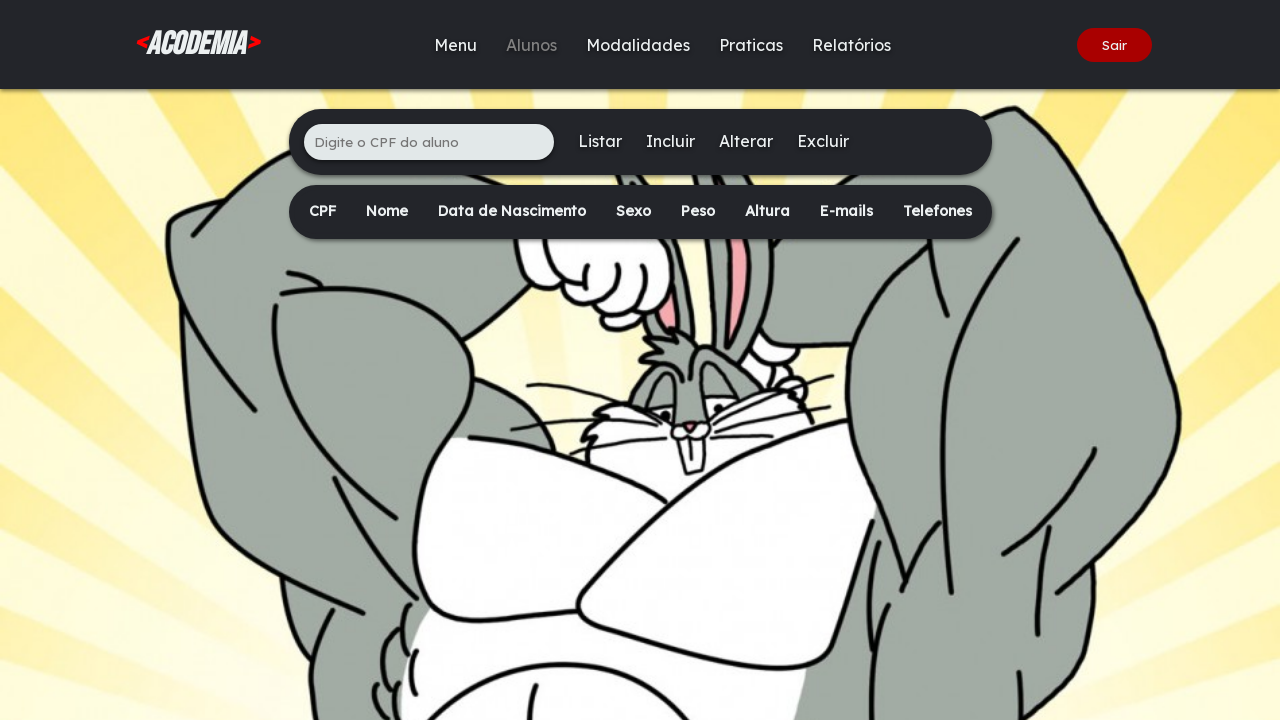

CPF input field loaded
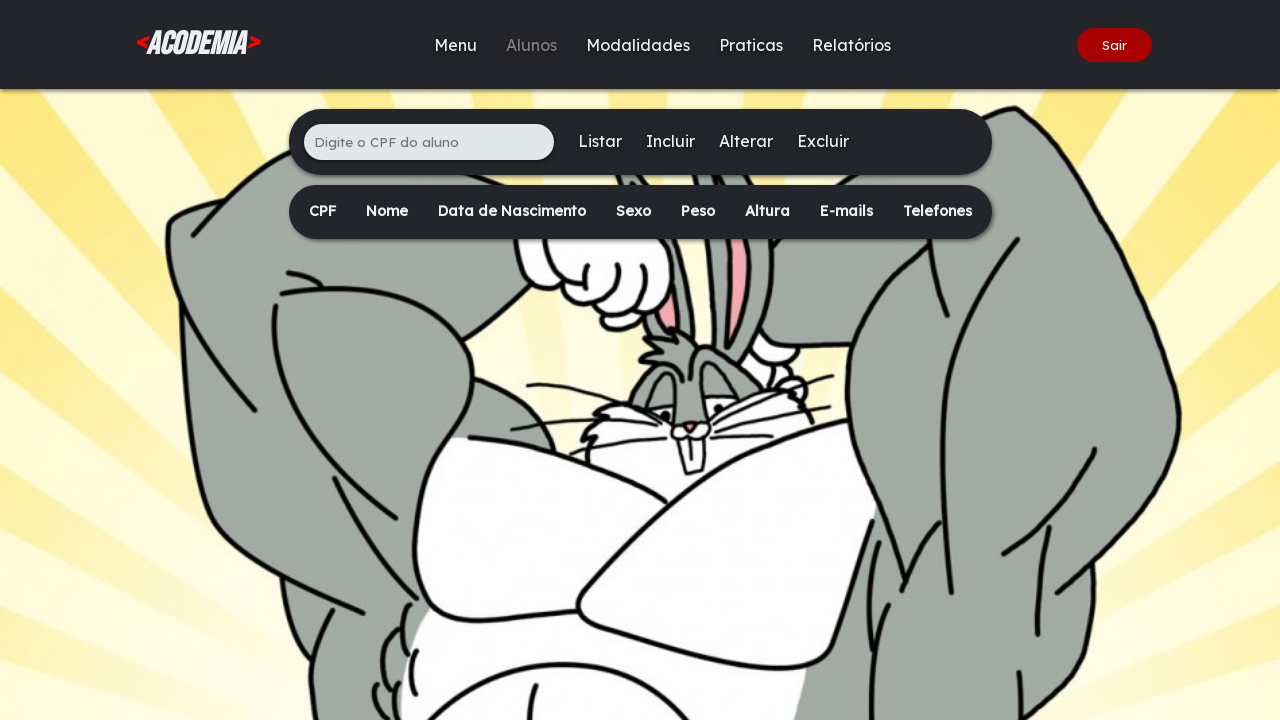

Filled CPF input field with '427.853.196-02' on xpath=/html/body/div[2]/main/div[1]/ul/li[1]/input
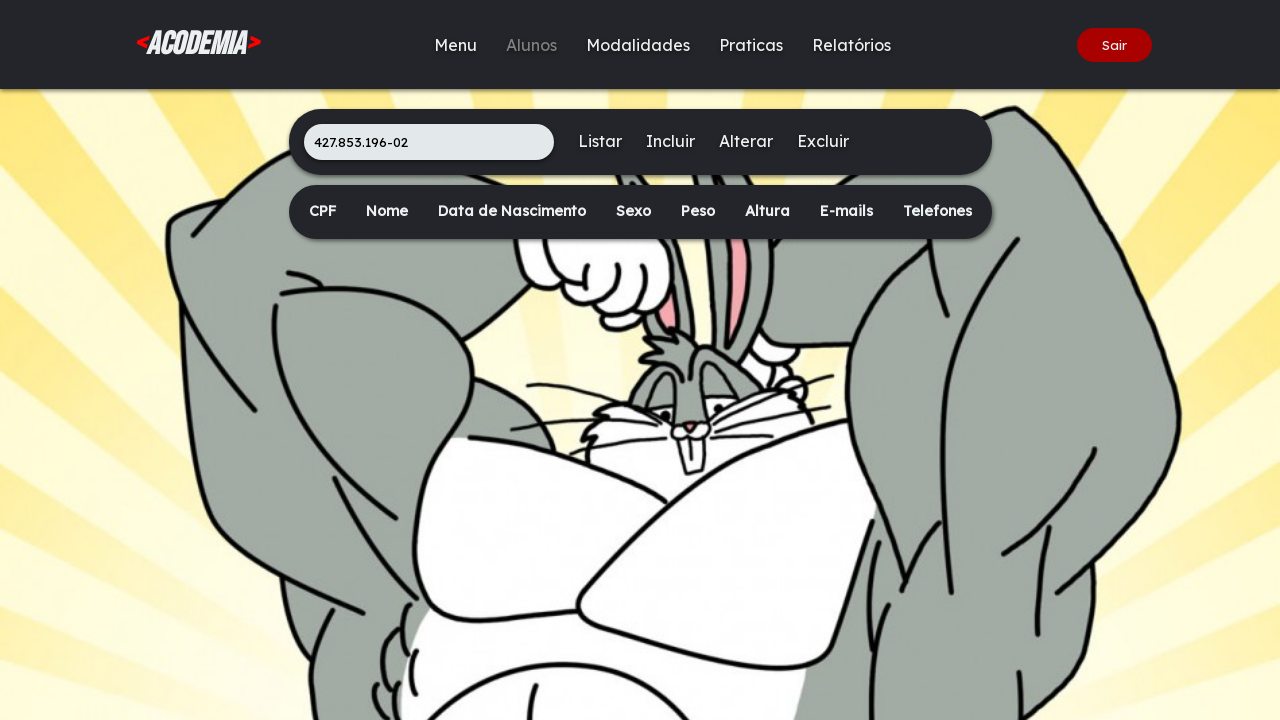

Insert button loaded
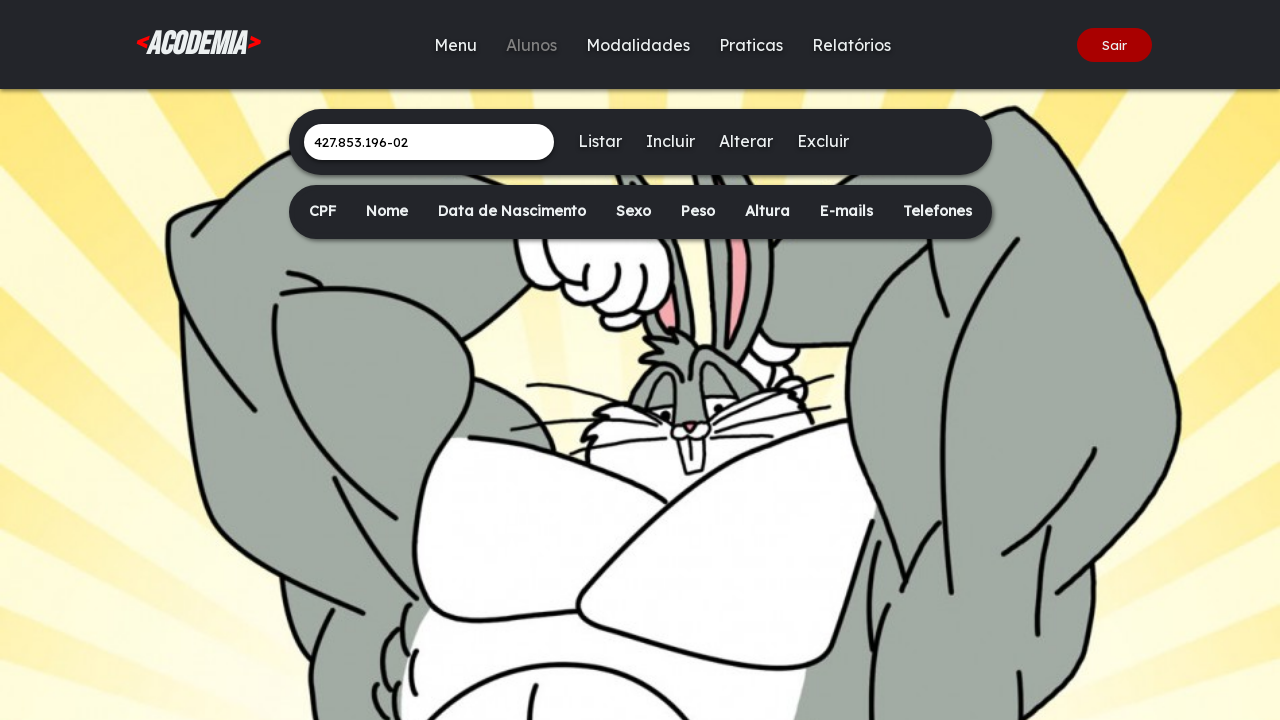

Clicked Insert button at (670, 141) on xpath=/html/body/div[2]/main/div[1]/ul/li[3]/a
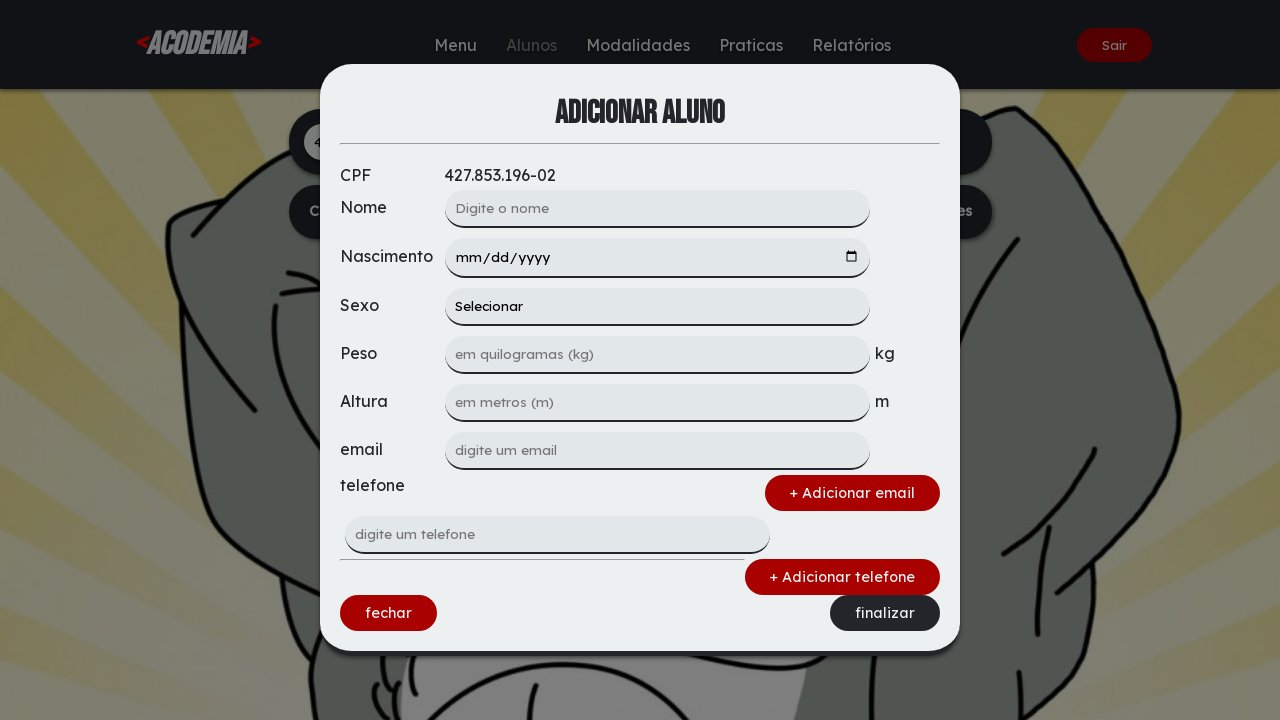

Finalize button loaded
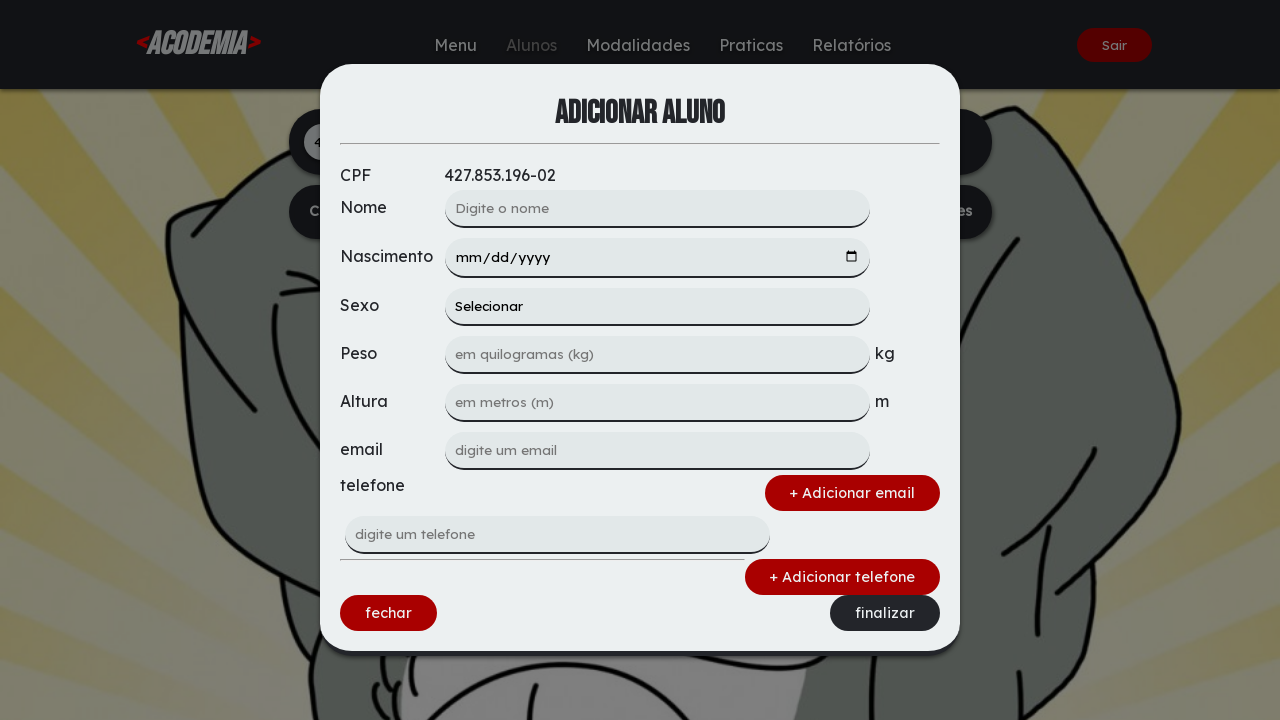

Clicked Finalize button to submit incomplete form at (885, 613) on xpath=/html/body/div[1]/div/form/div[3]/a[2]
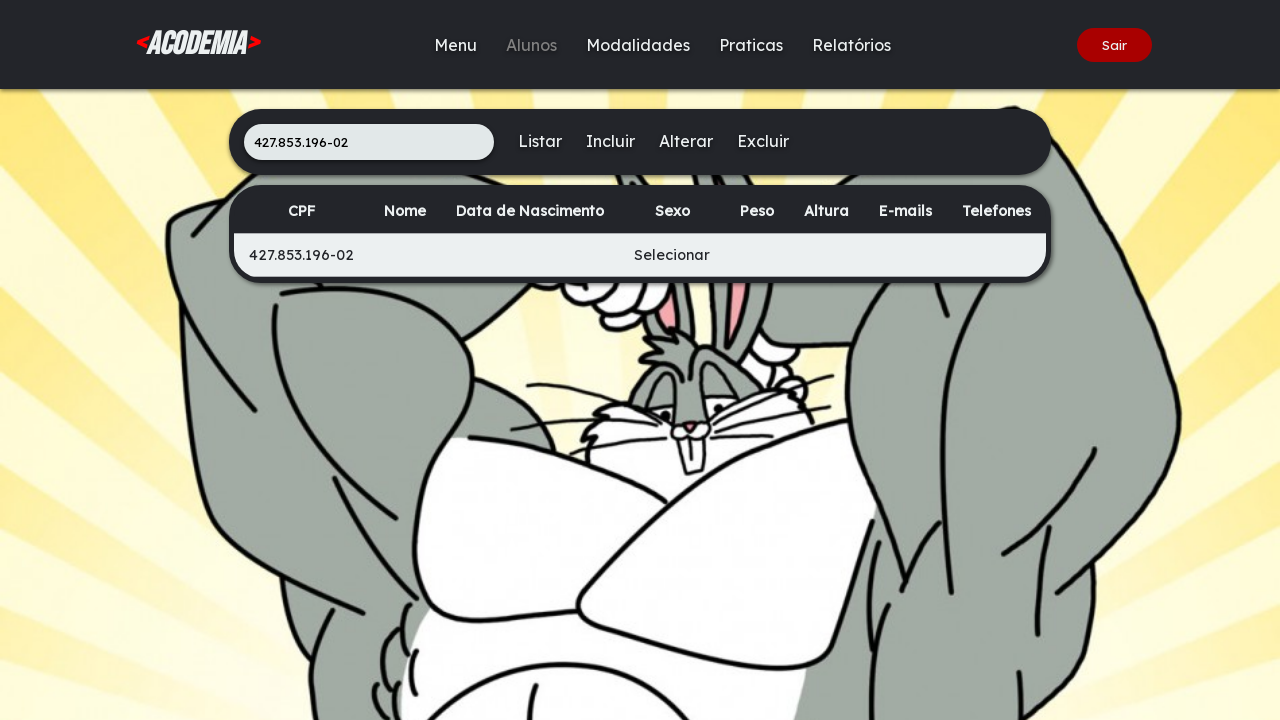

List button loaded
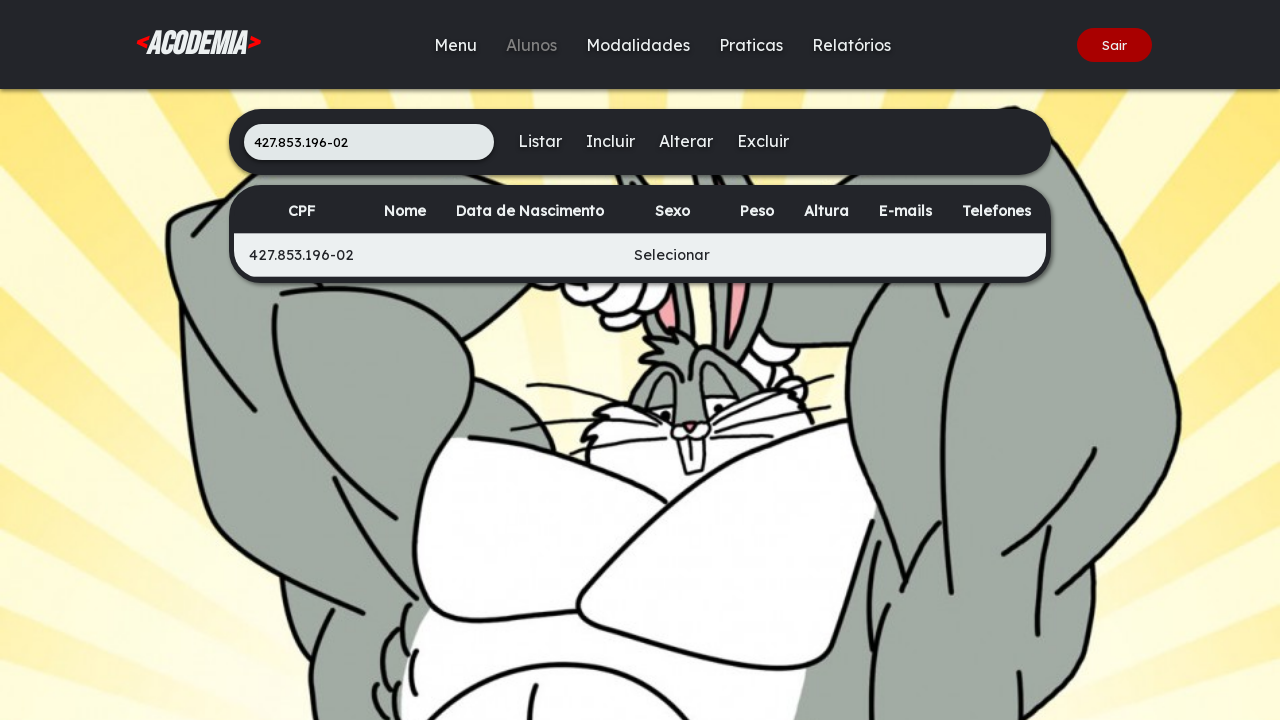

Clicked List button at (540, 141) on xpath=/html/body/div[2]/main/div[1]/ul/li[2]/a
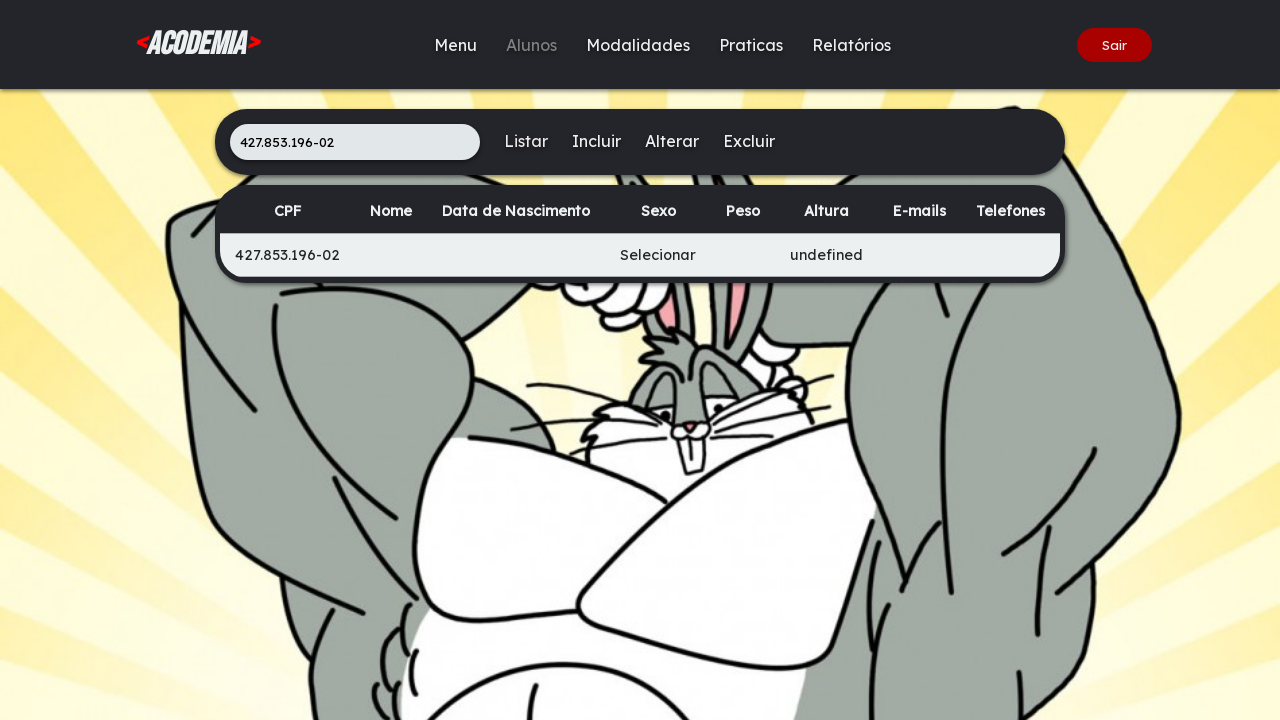

Content table loaded and visible
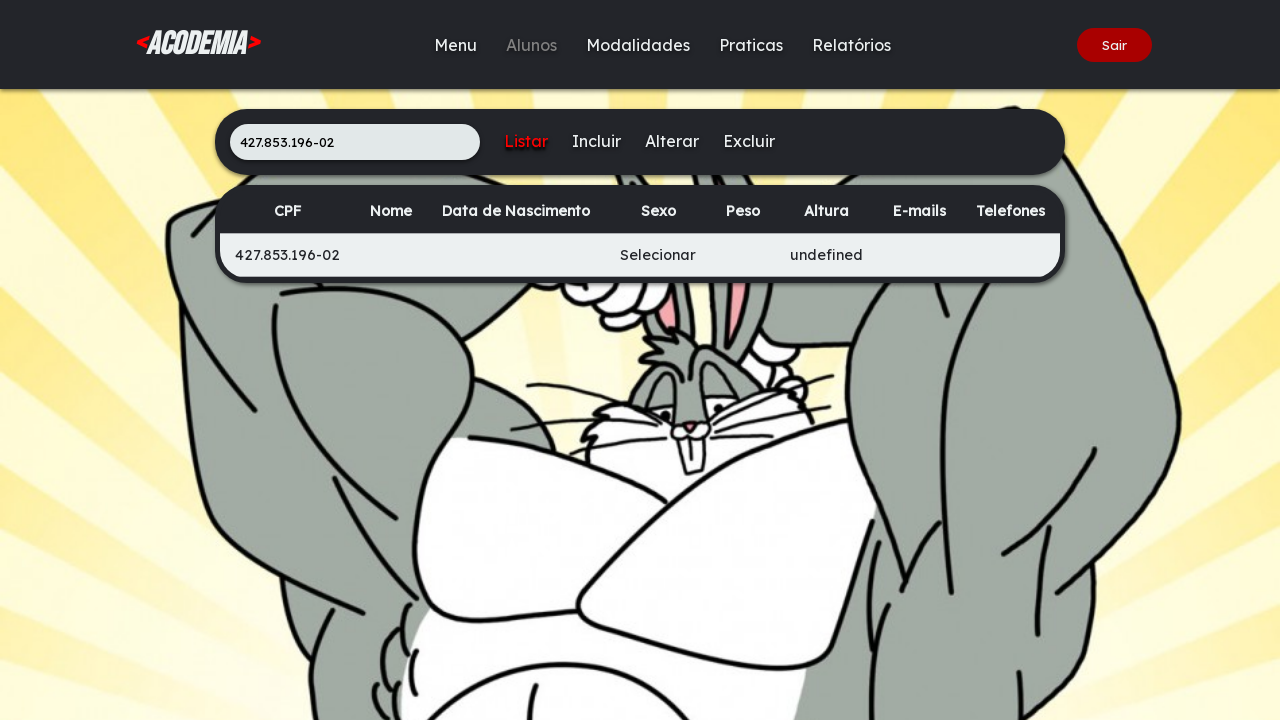

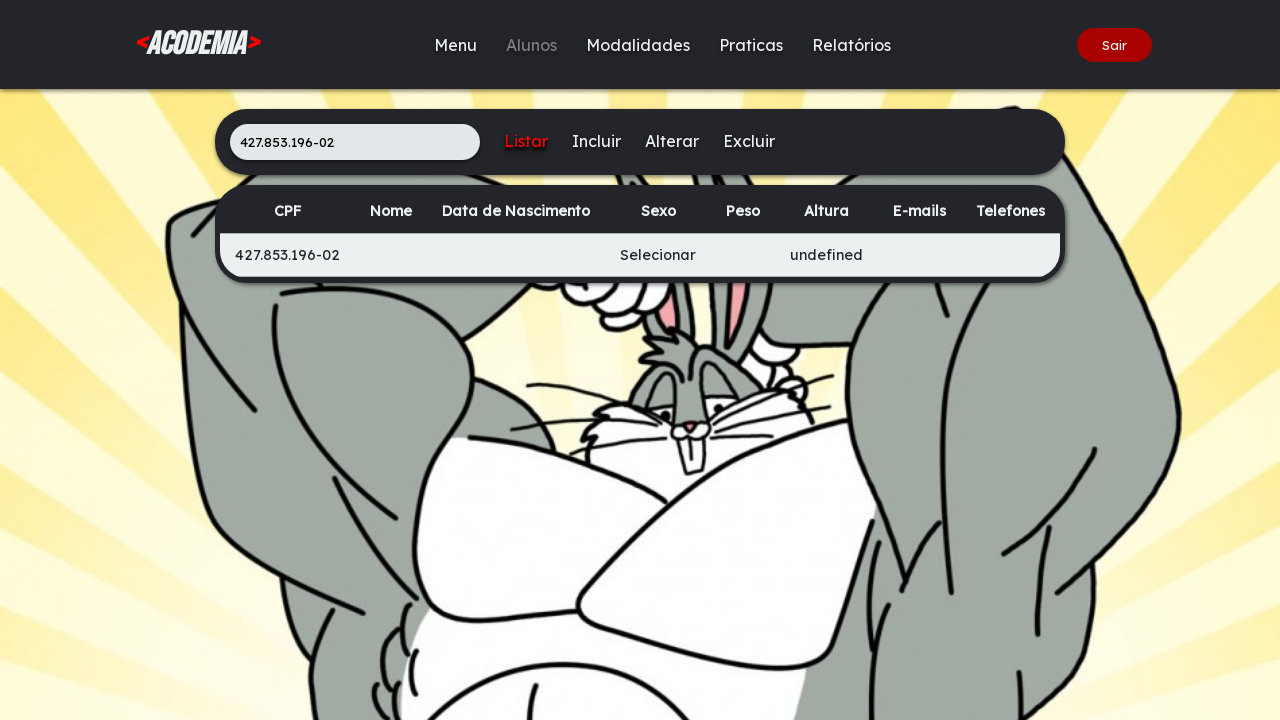